Tests iframe handling and JavaScript alert interaction on W3Schools by switching to an iframe, clicking a "Try it" button that triggers an alert, and accepting the alert dialog

Starting URL: https://www.w3schools.com/jsref/tryit.asp?filename=tryjsref_alert

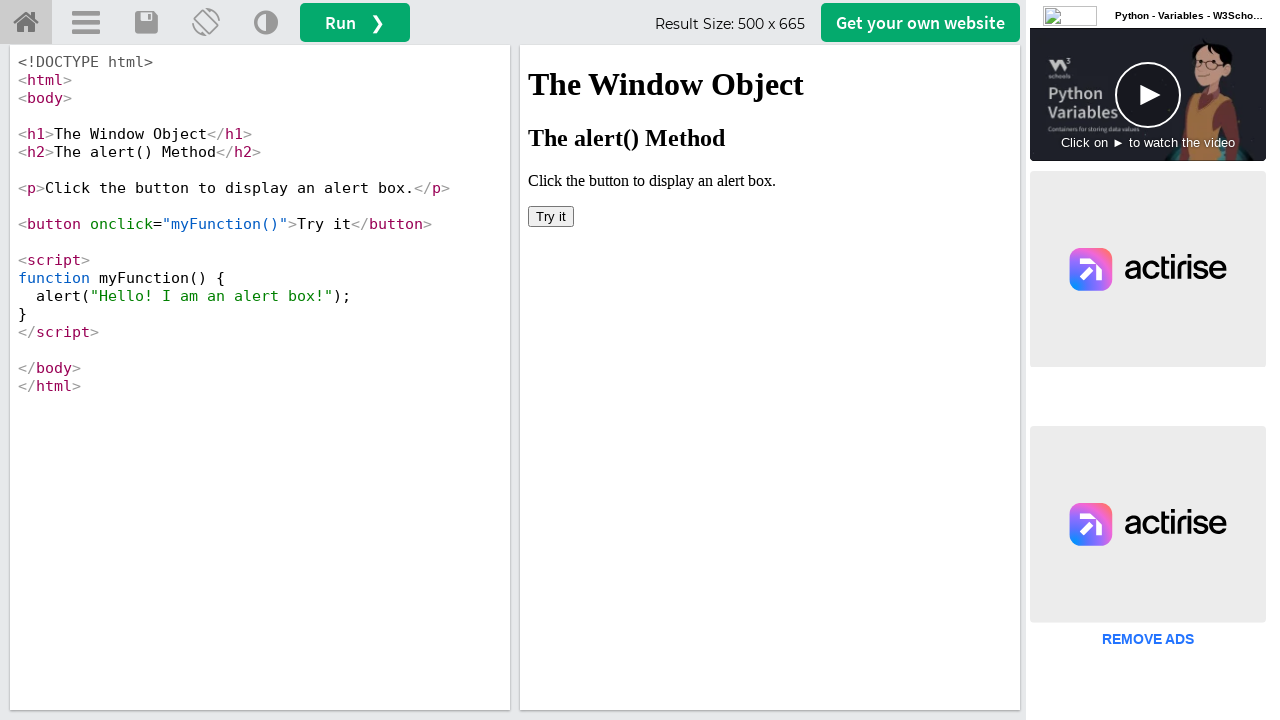

Waited 5 seconds for page to load
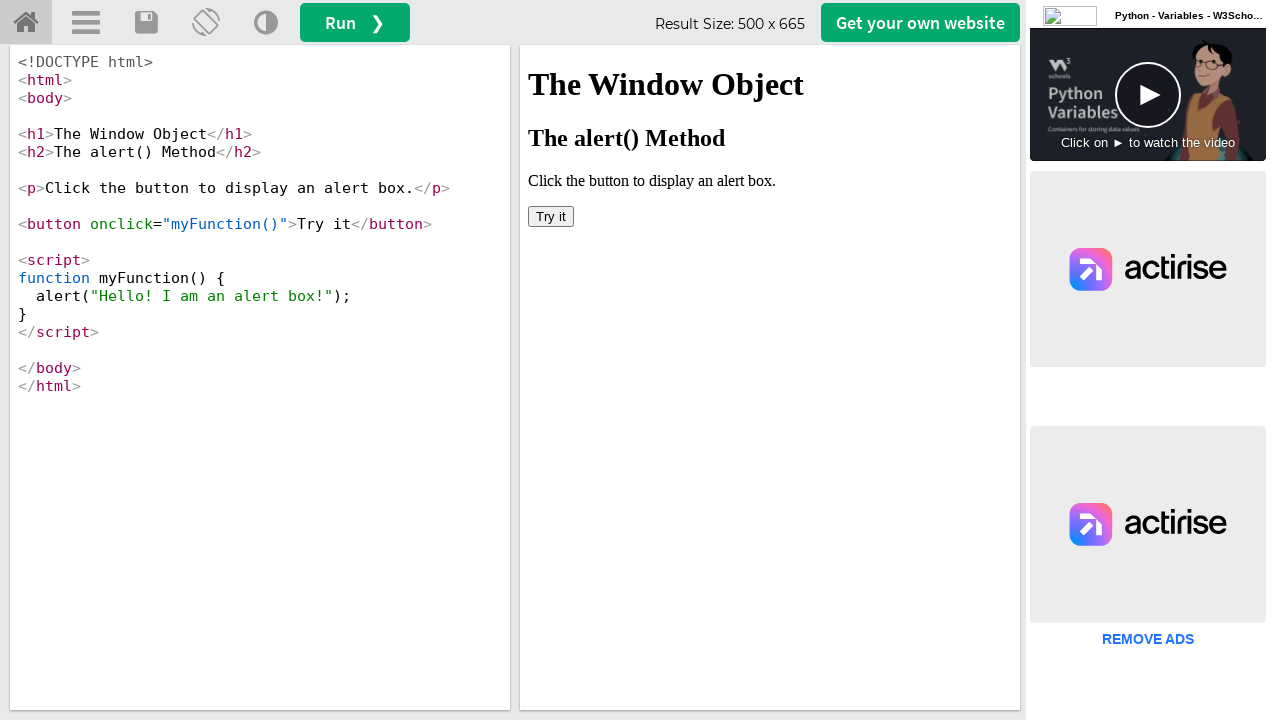

Located iframe with id 'iframeResult'
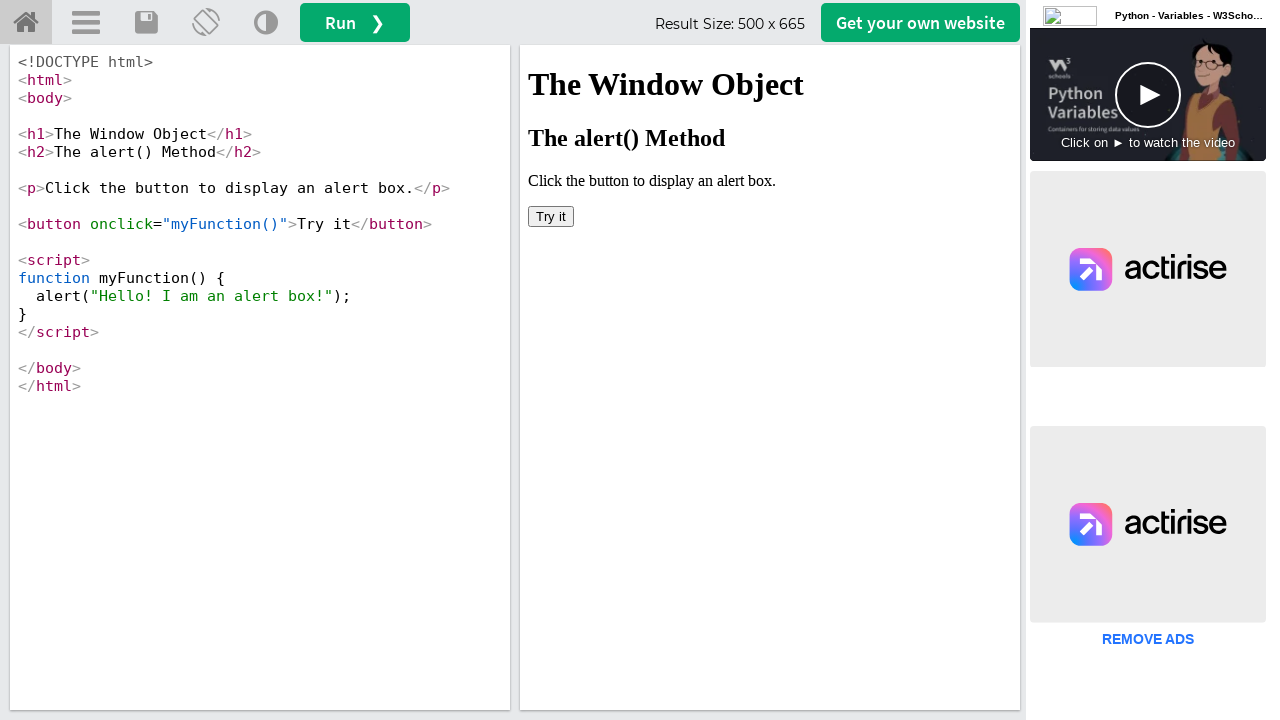

Clicked 'Try it' button in iframe at (551, 216) on #iframeResult >> internal:control=enter-frame >> xpath=//button[text()='Try it']
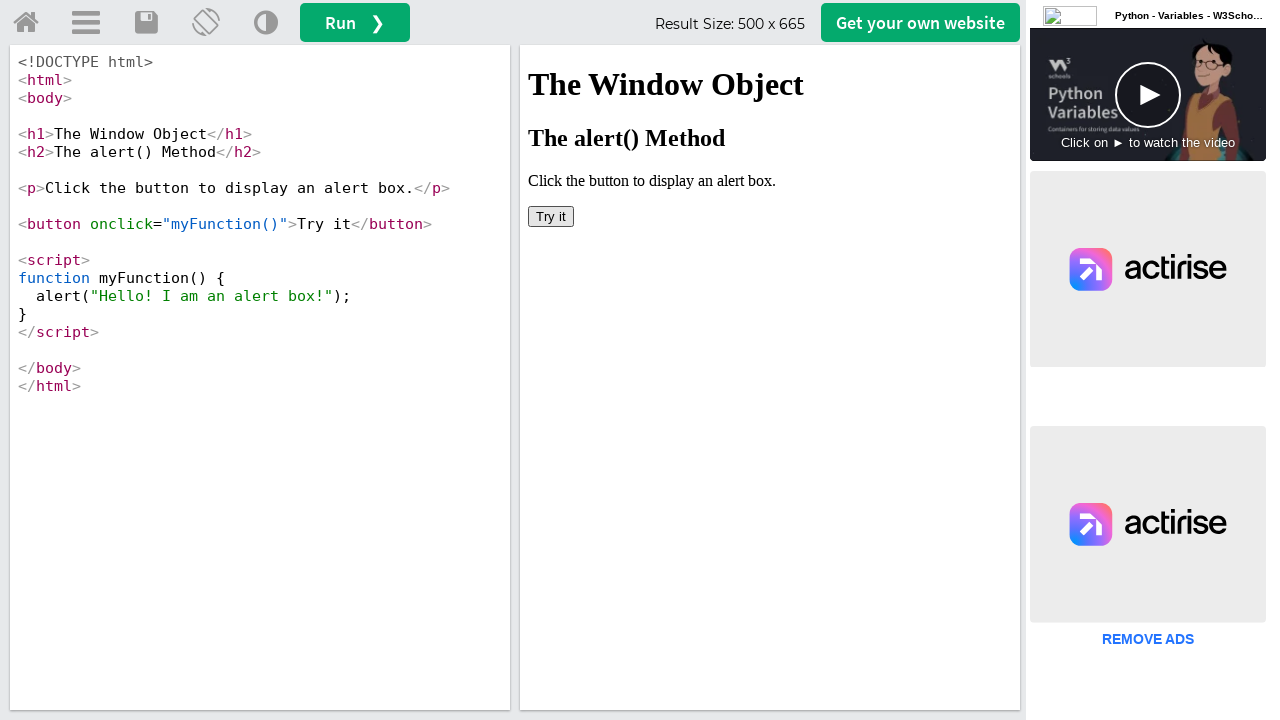

Set up dialog handler to accept alerts
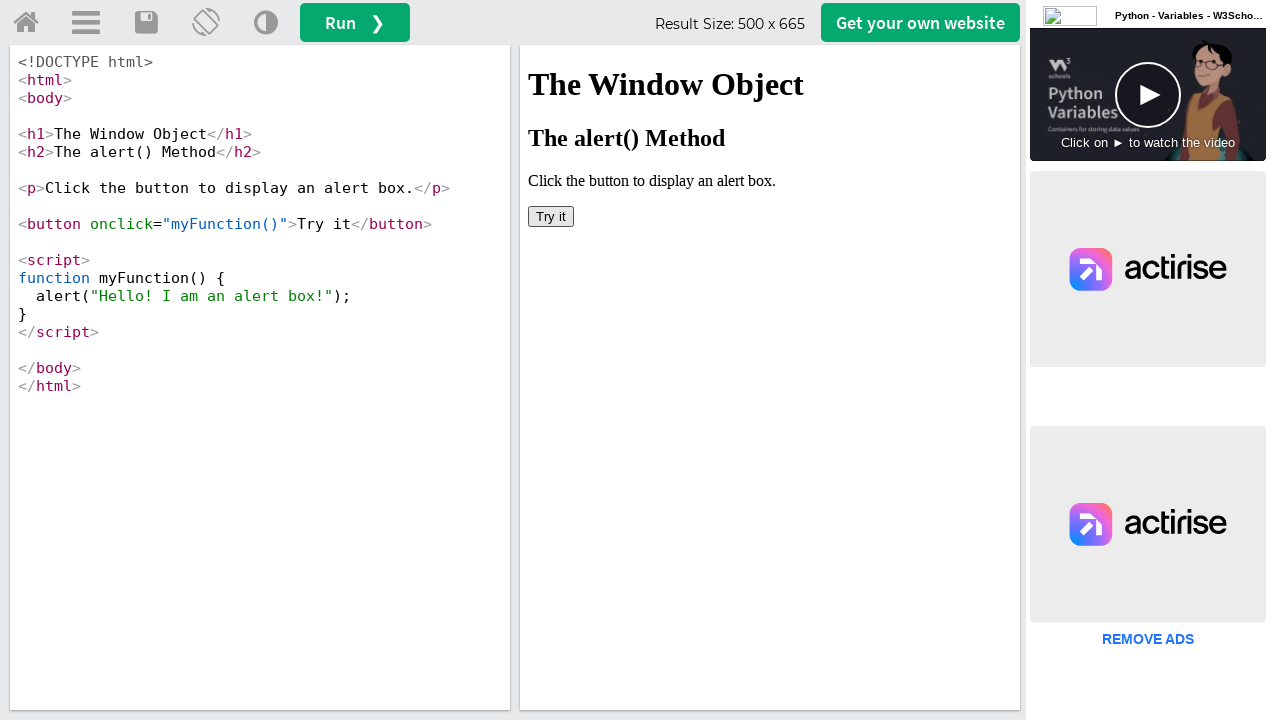

Registered handle_dialog function for dialog events
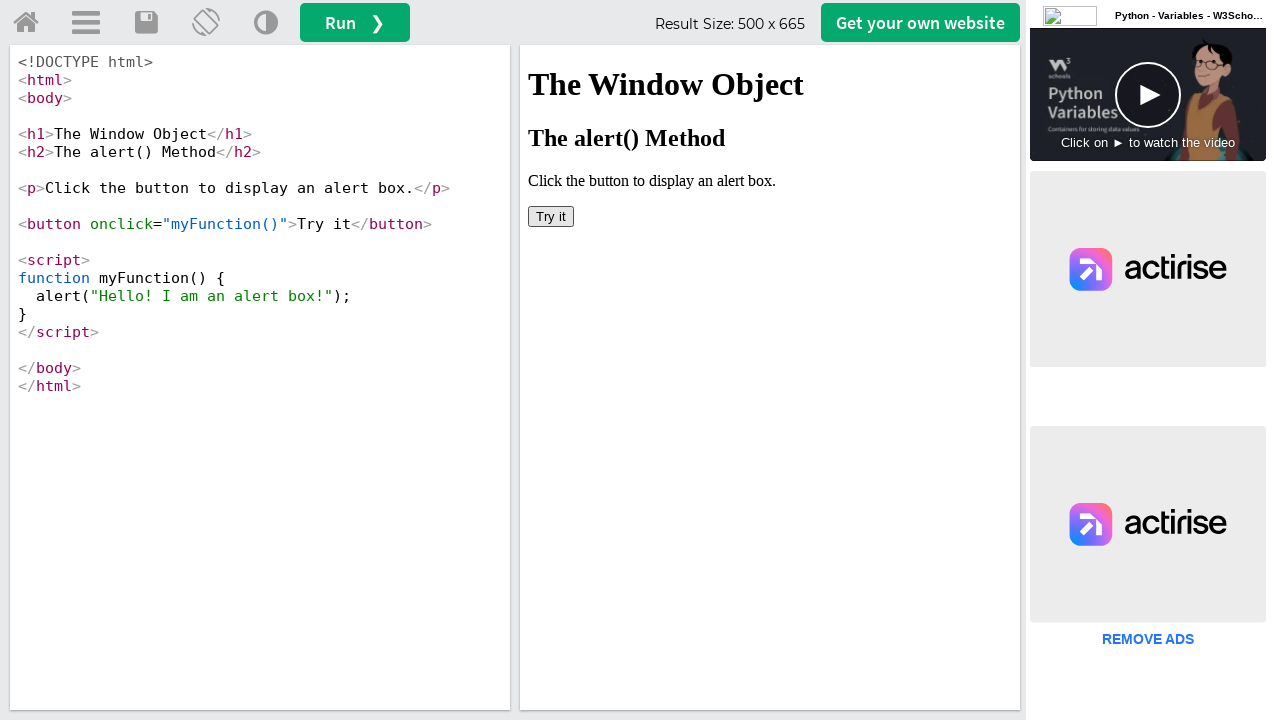

Re-clicked 'Try it' button to trigger alert with handler in place at (551, 216) on #iframeResult >> internal:control=enter-frame >> xpath=//button[text()='Try it']
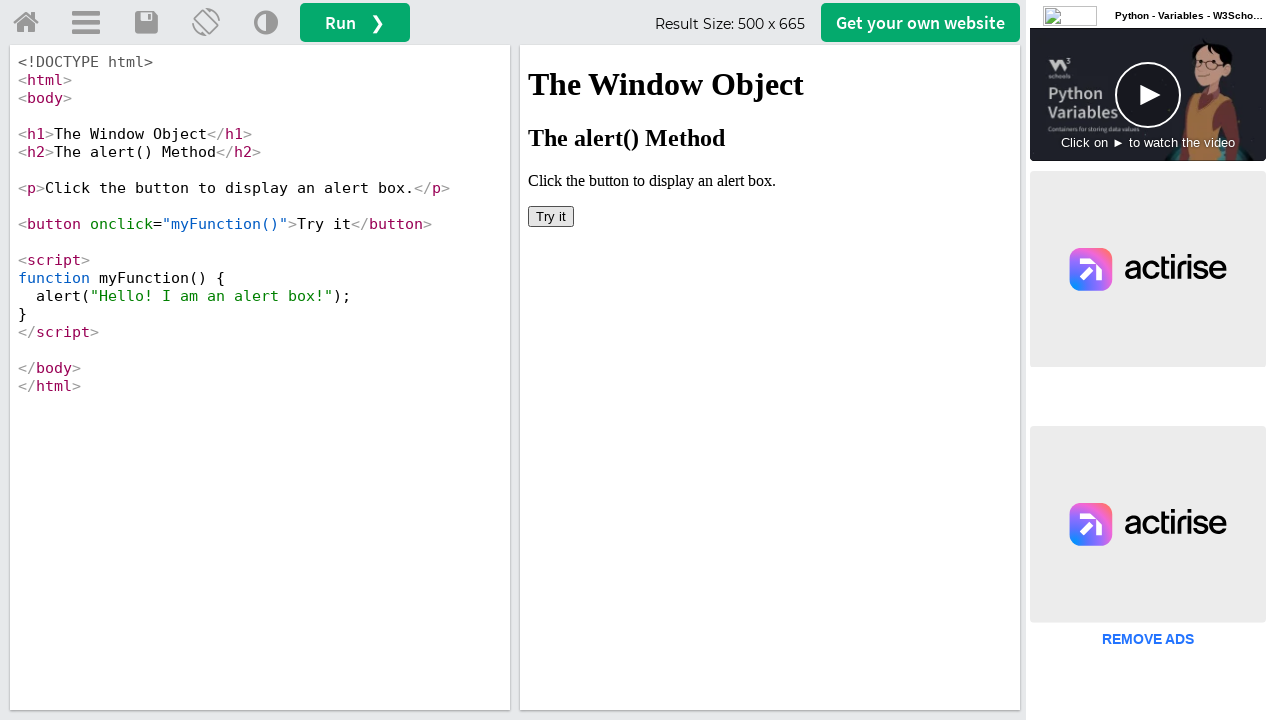

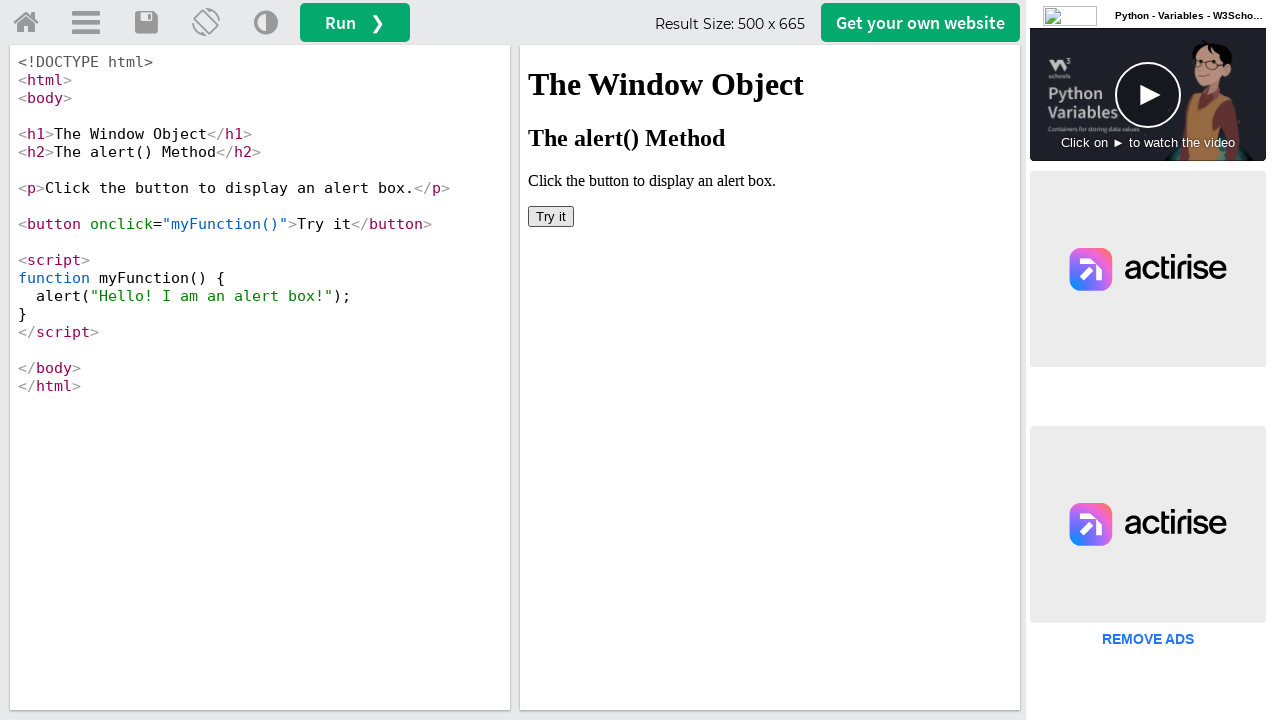